Navigates to the GlobalSQA demo site and scrolls down the page by 500 pixels to view content below the fold.

Starting URL: https://www.globalsqa.com/demo-site/

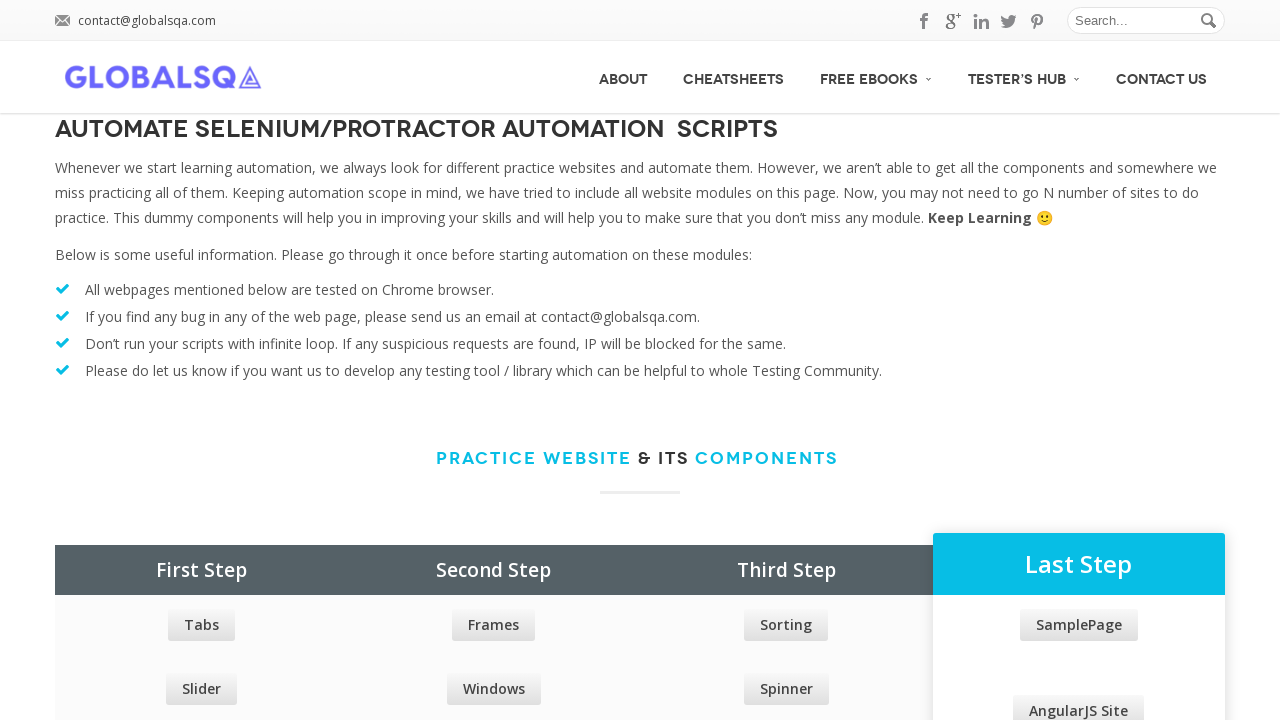

Navigated to GlobalSQA demo site
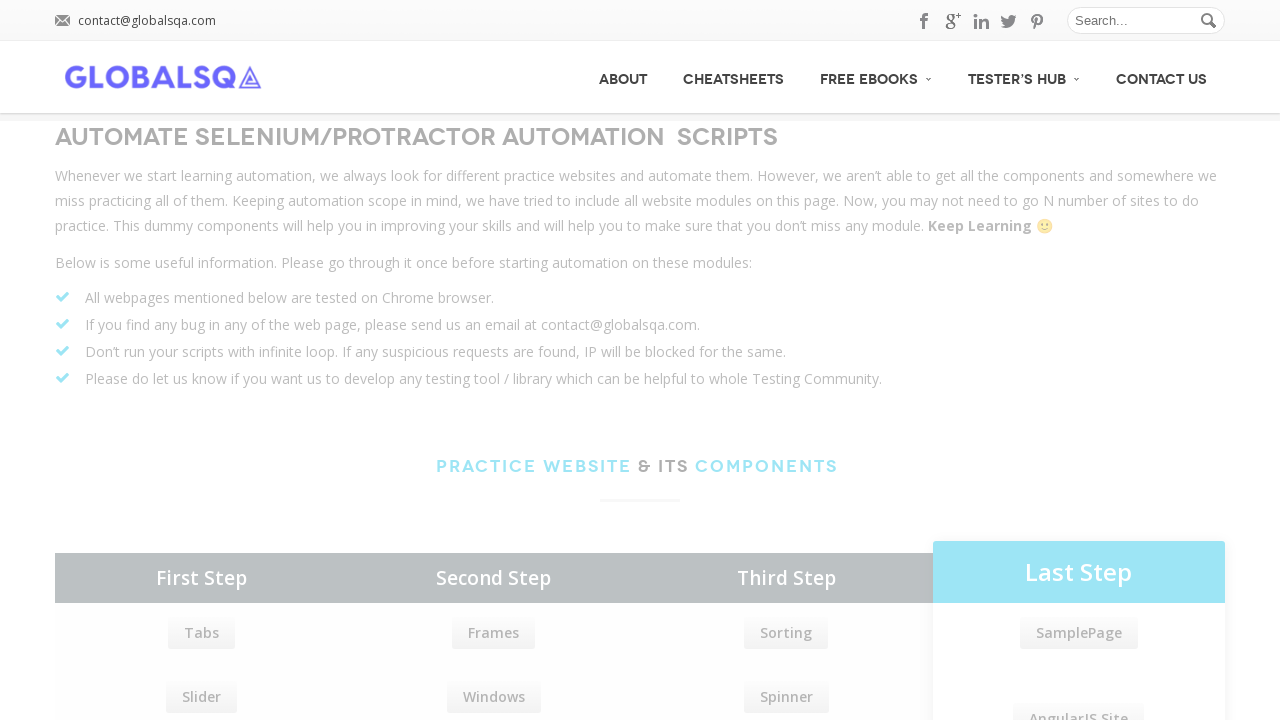

Scrolled down the page by 500 pixels
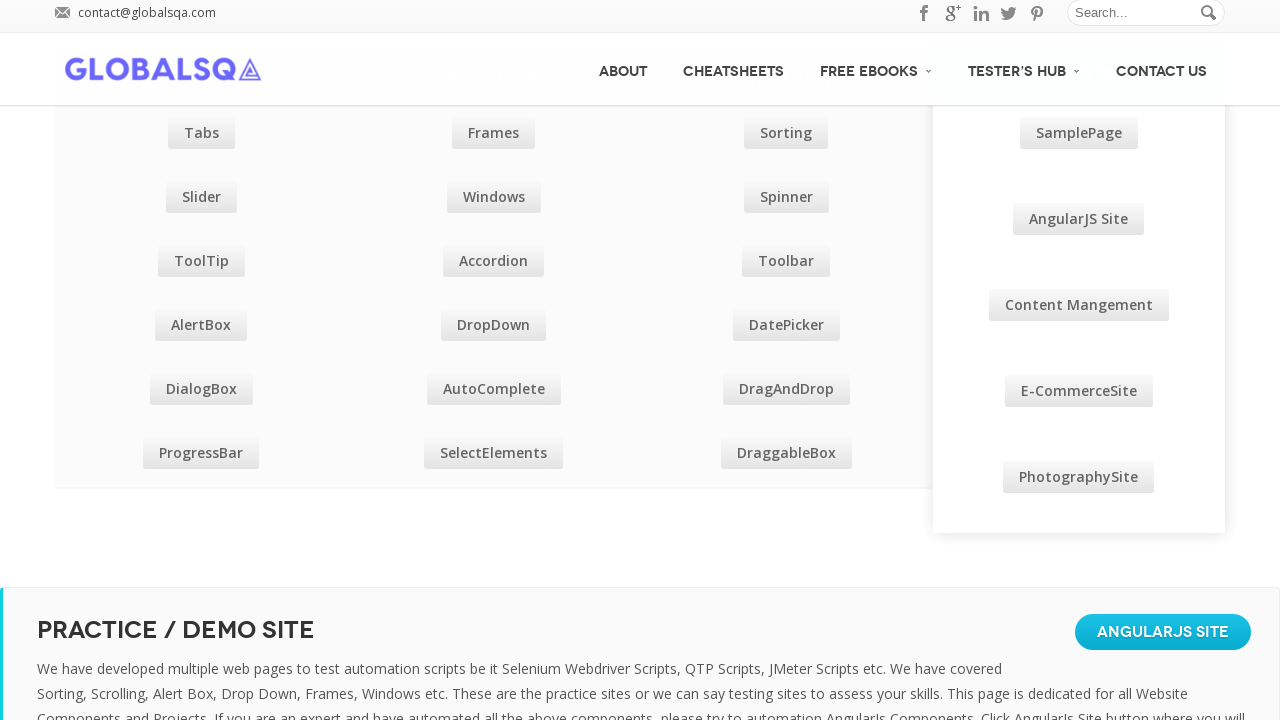

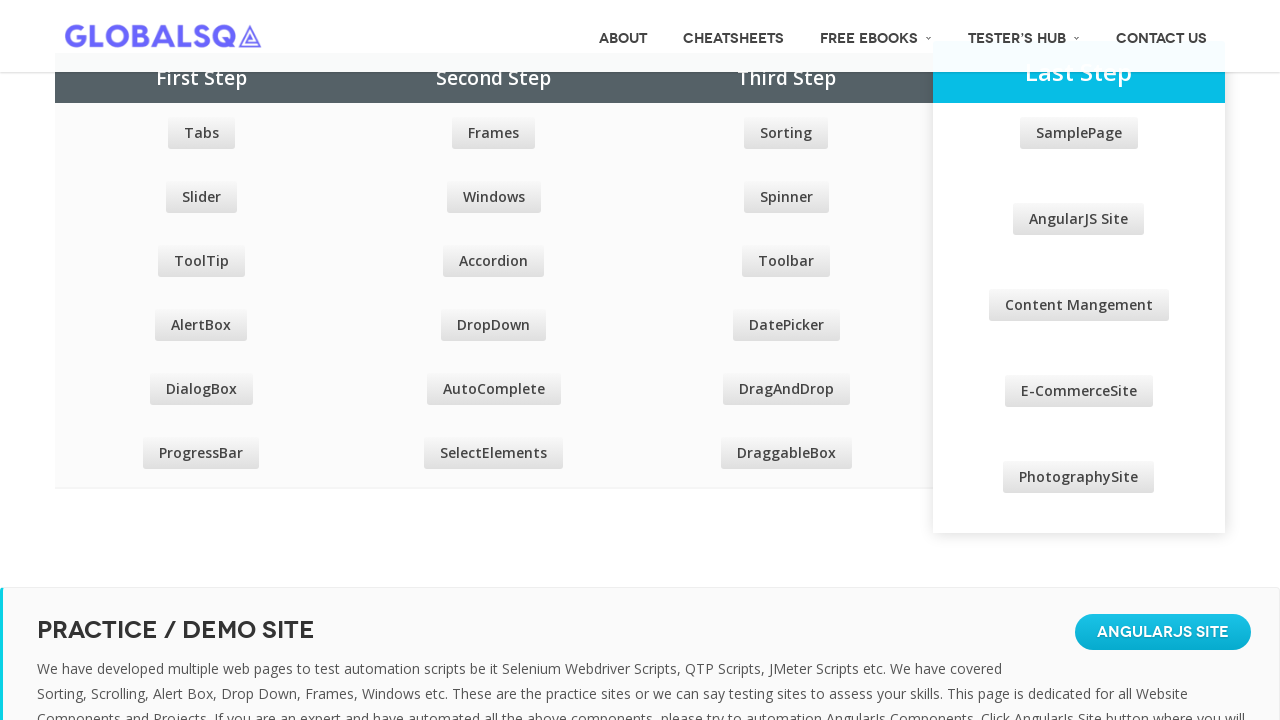